Tests browser window management by manipulating window position, size, and states (maximize, minimize, fullscreen) on the TechPro Education website.

Starting URL: https://techproeducation.com

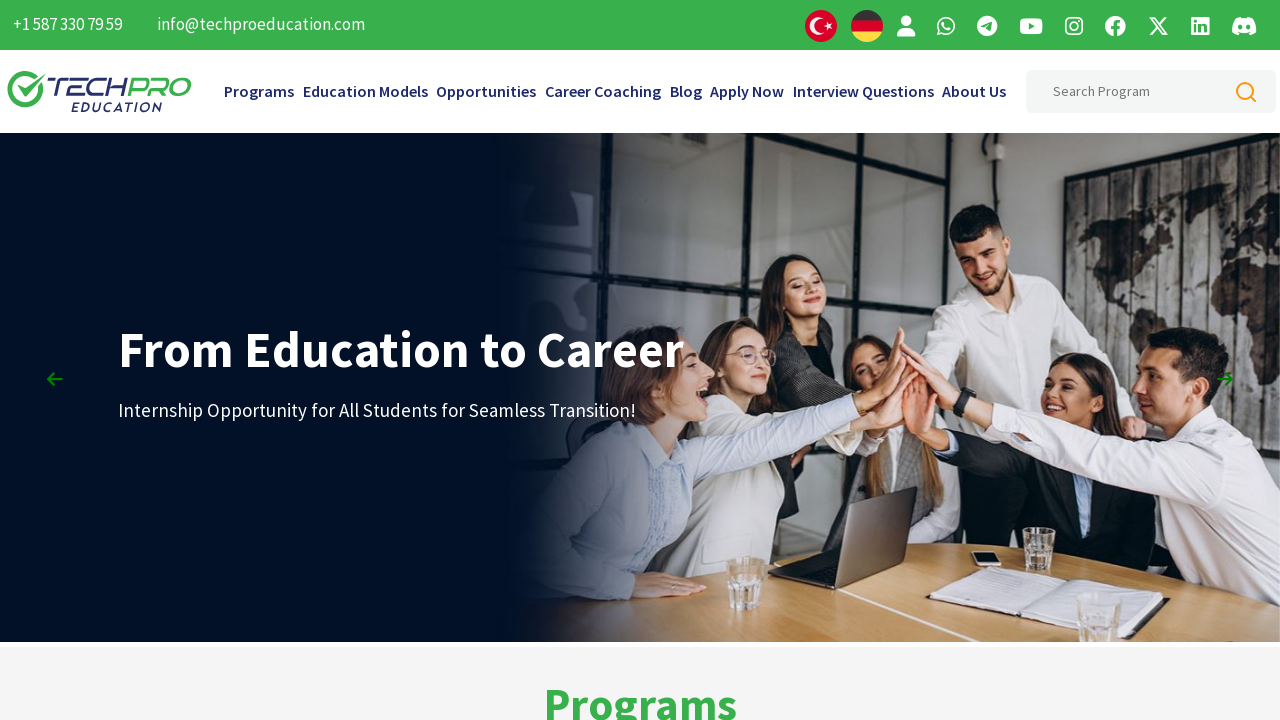

Retrieved initial viewport size
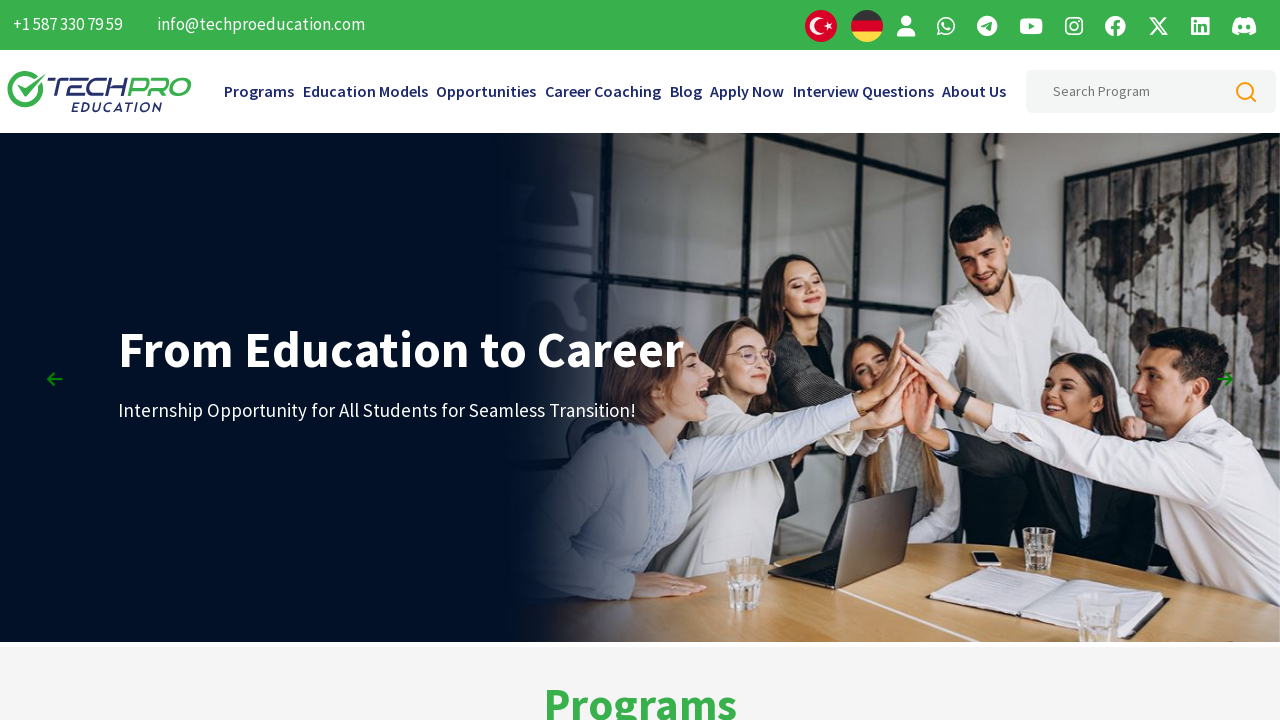

Set viewport to maximized size (1920x1080)
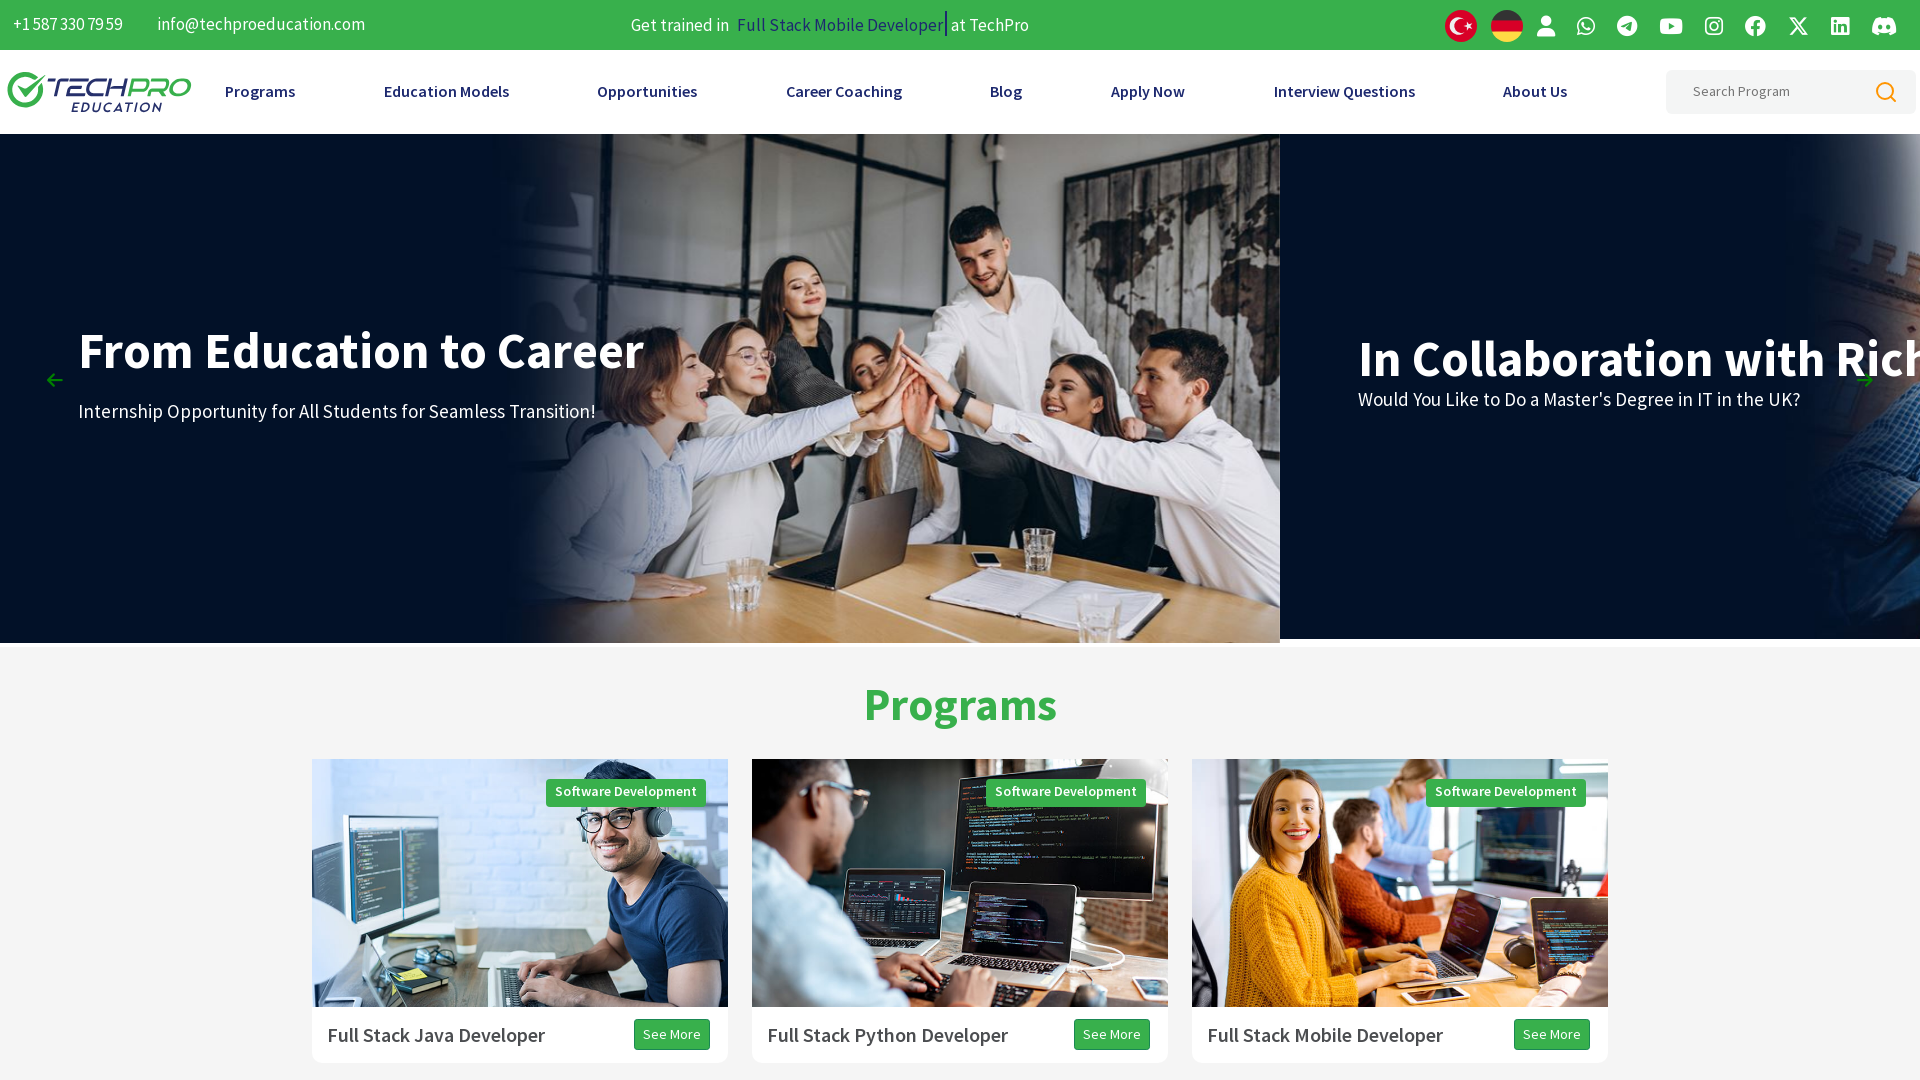

Retrieved updated maximized viewport size
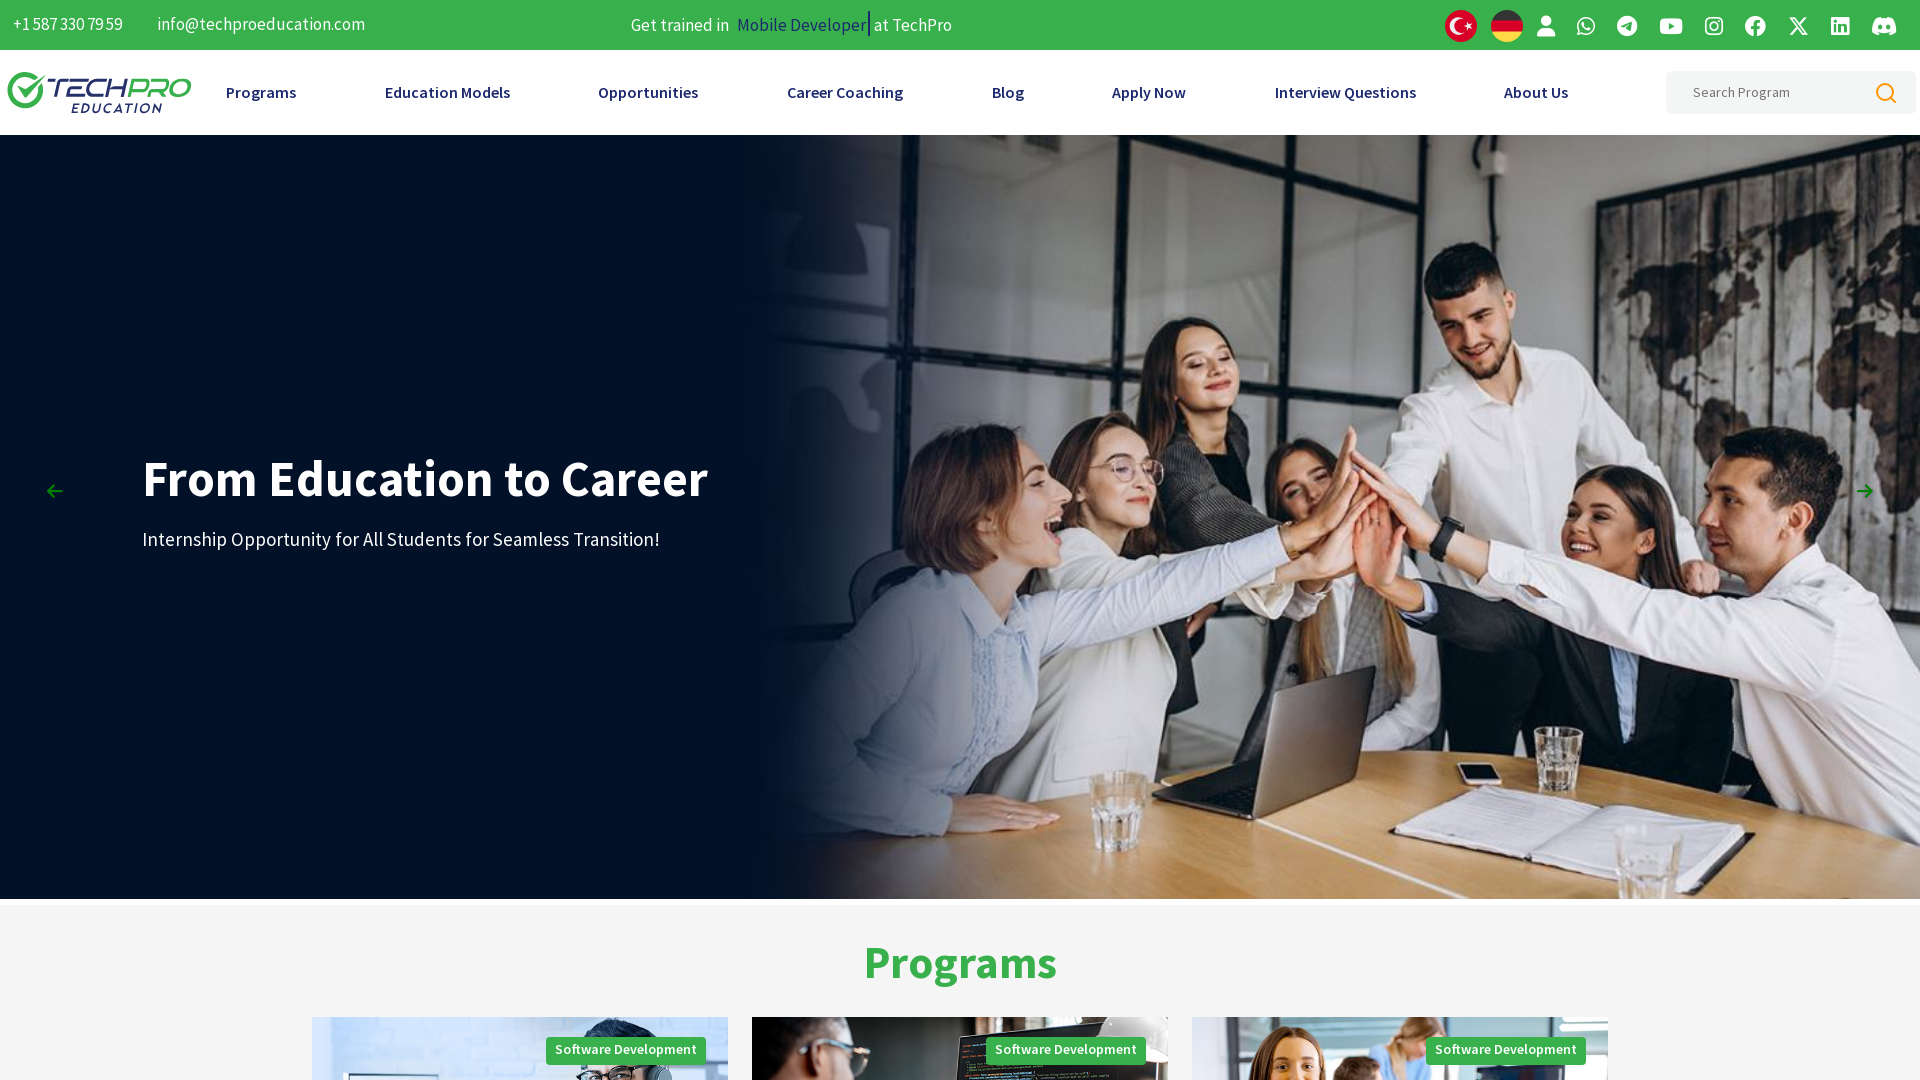

Waited 3 seconds to observe maximized window state
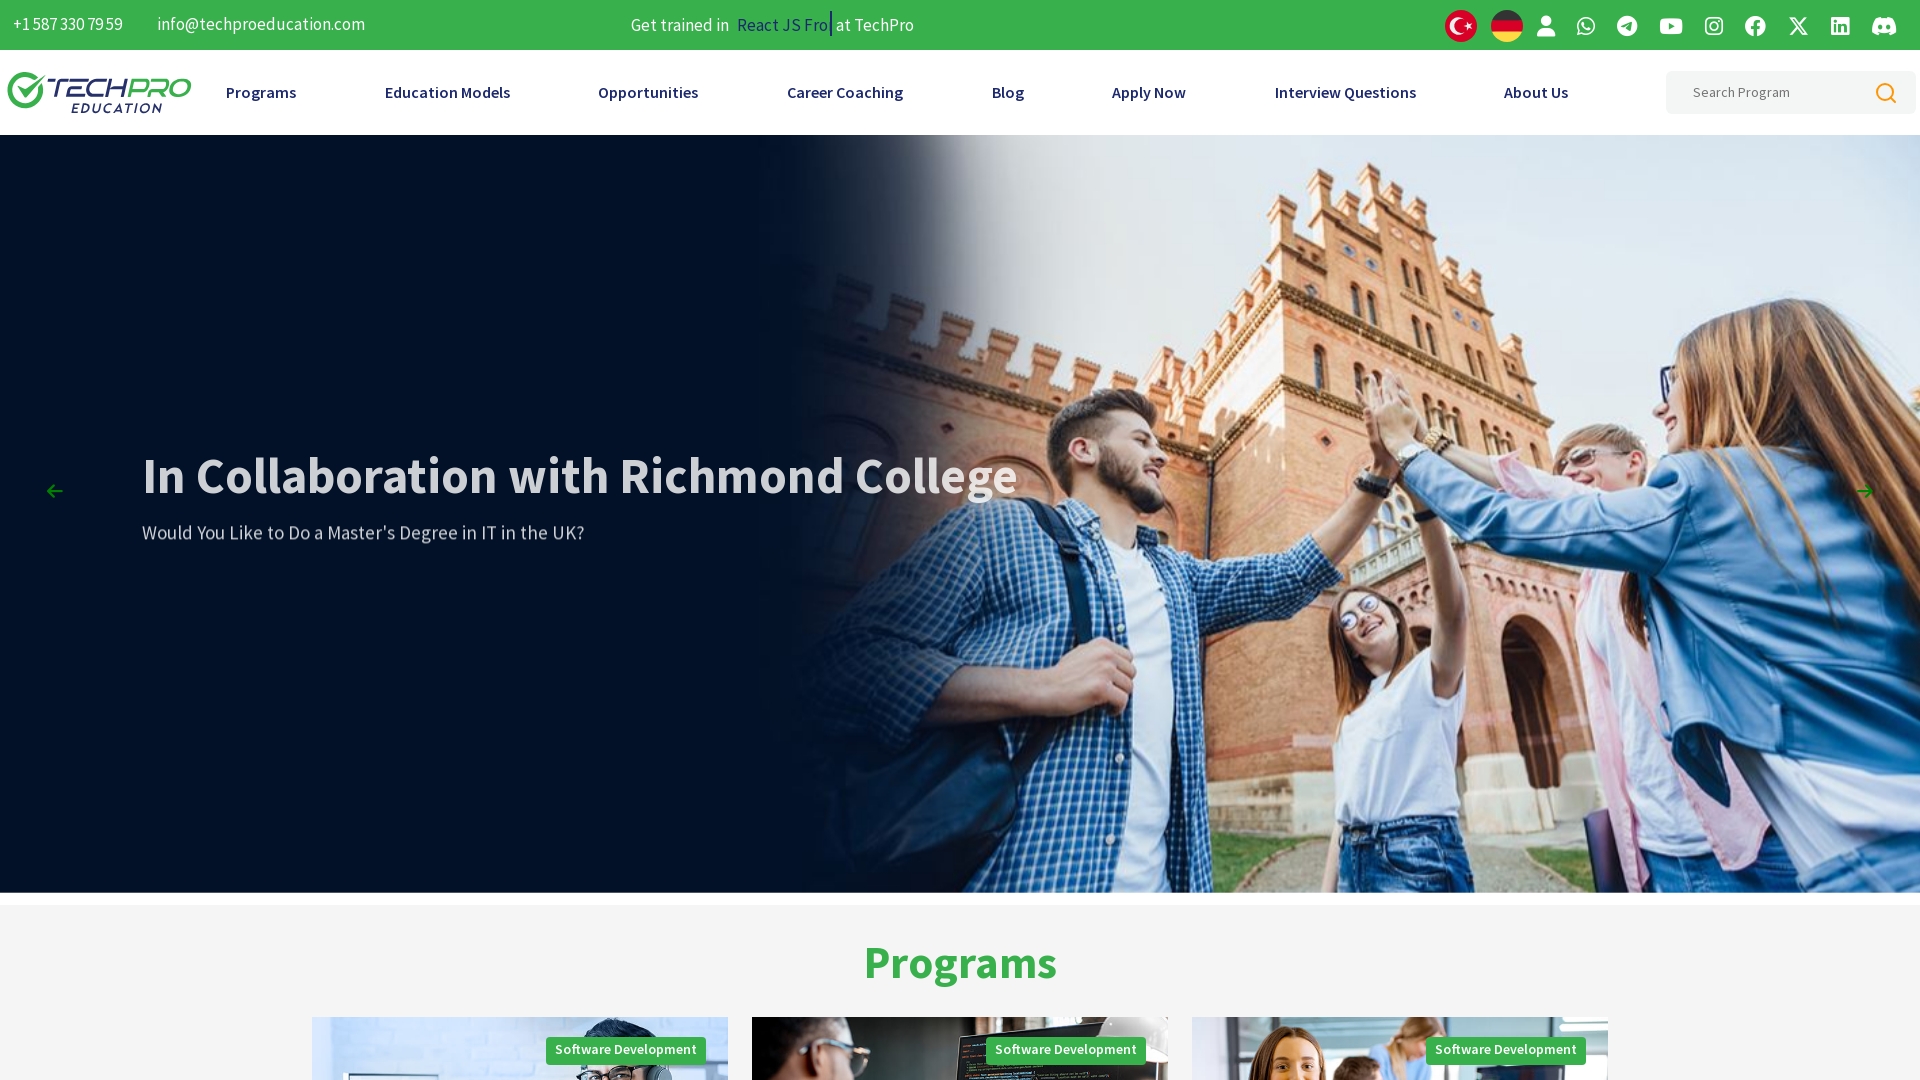

Set viewport to smaller size (600x600) to simulate window state change
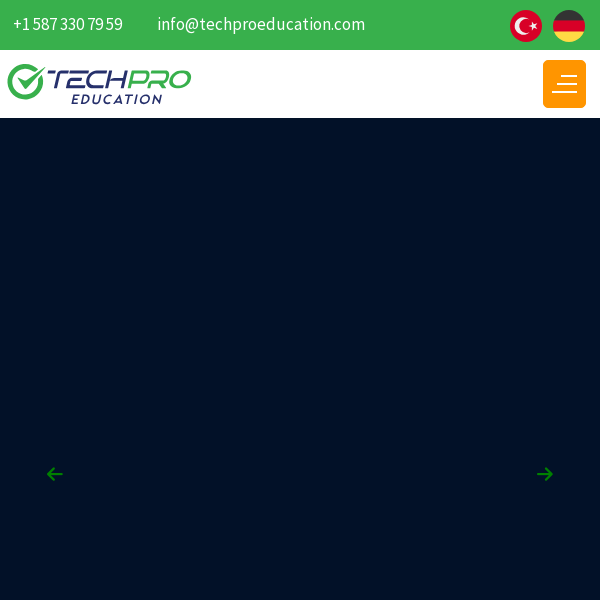

Waited 3 seconds to observe smaller window state
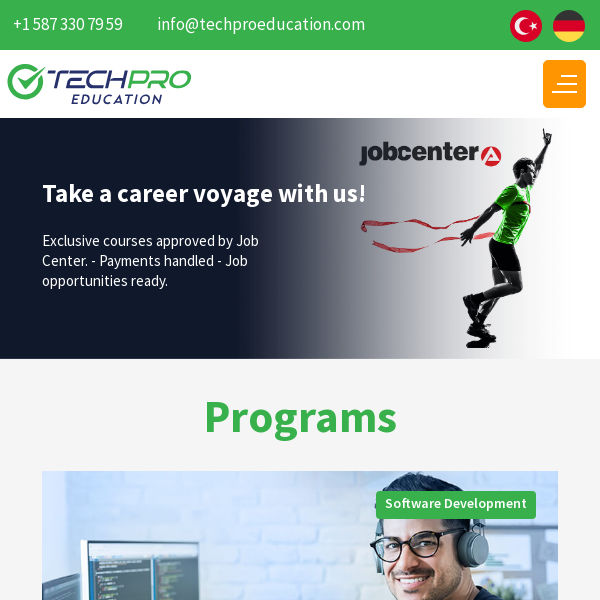

Verified page content loaded after window resize
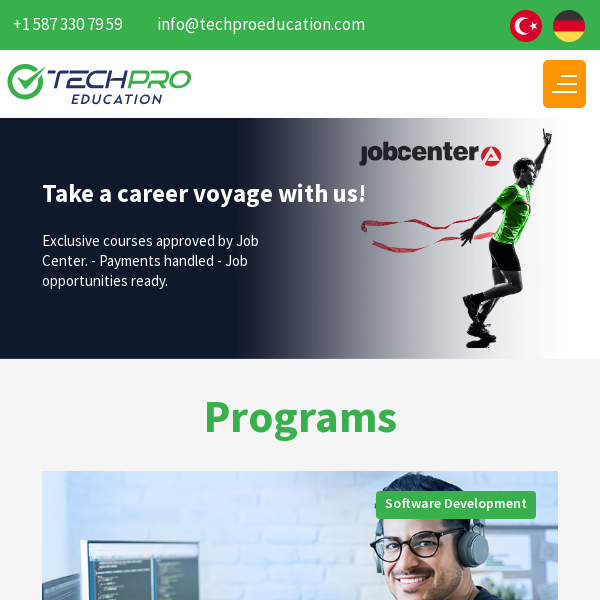

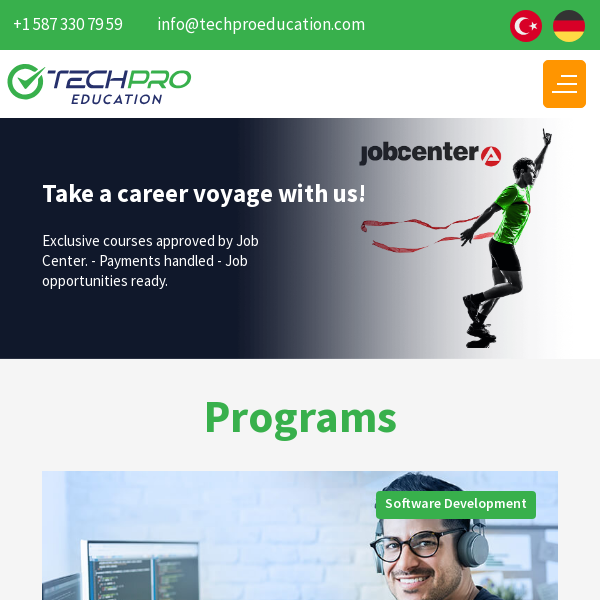